Waits for a price to reach $100, books an item, then solves a math problem and submits the answer

Starting URL: http://suninjuly.github.io/explicit_wait2.html

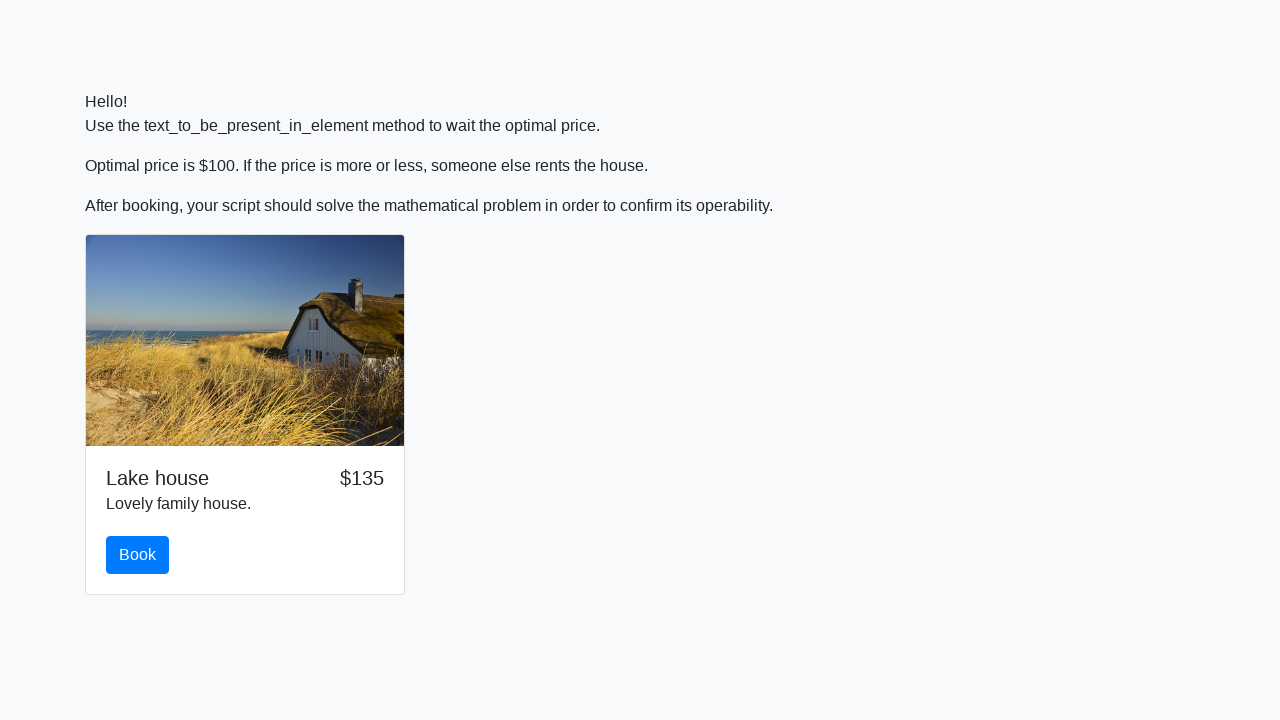

Price reached $100
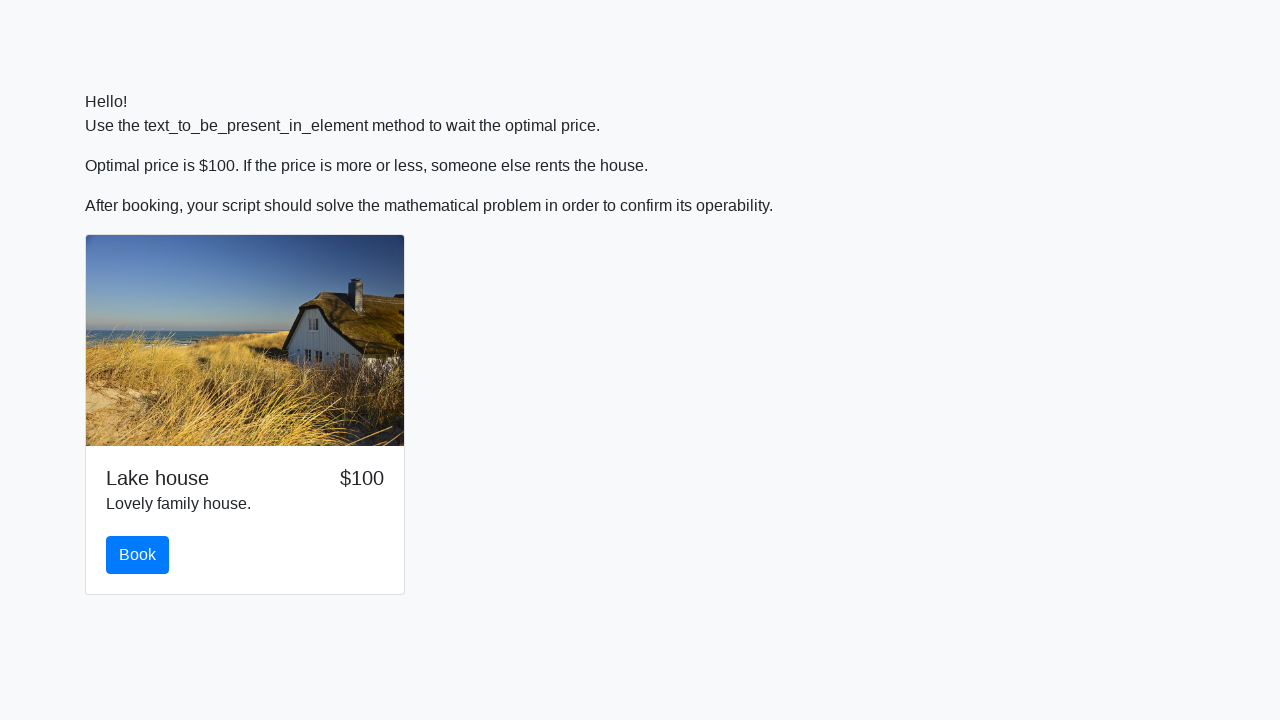

Clicked book button at (138, 555) on #book
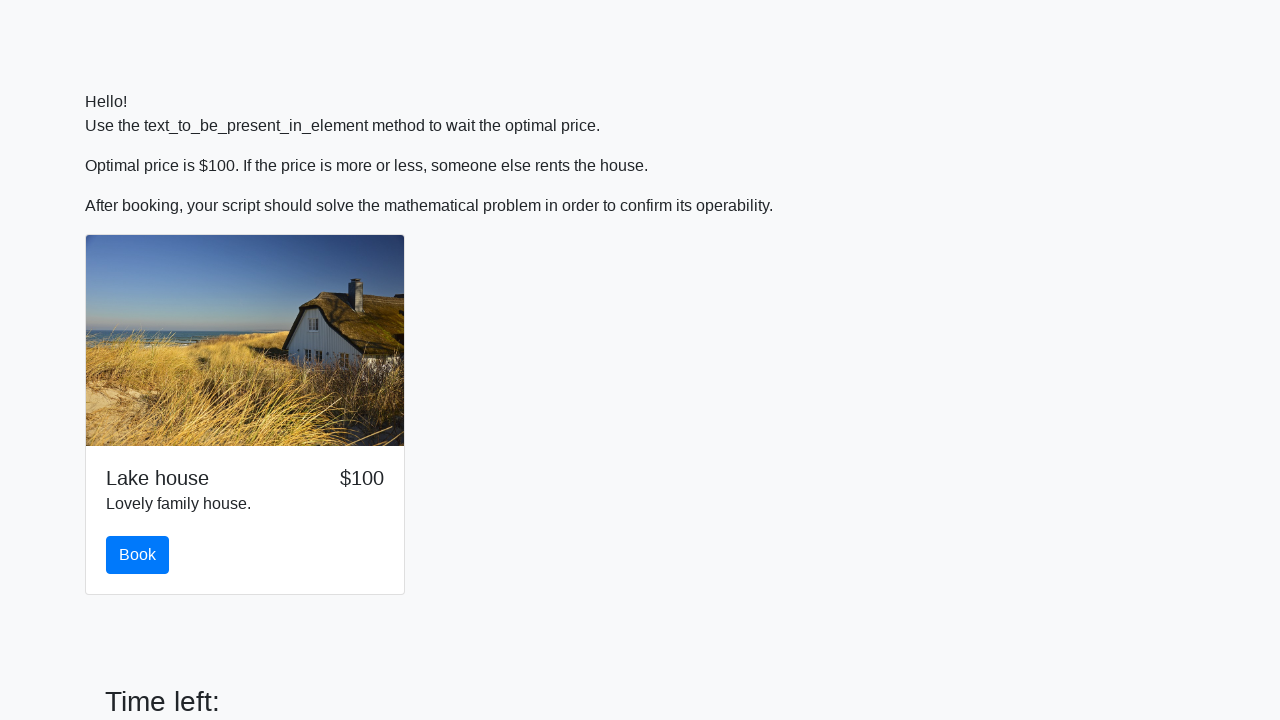

Retrieved input value: 764
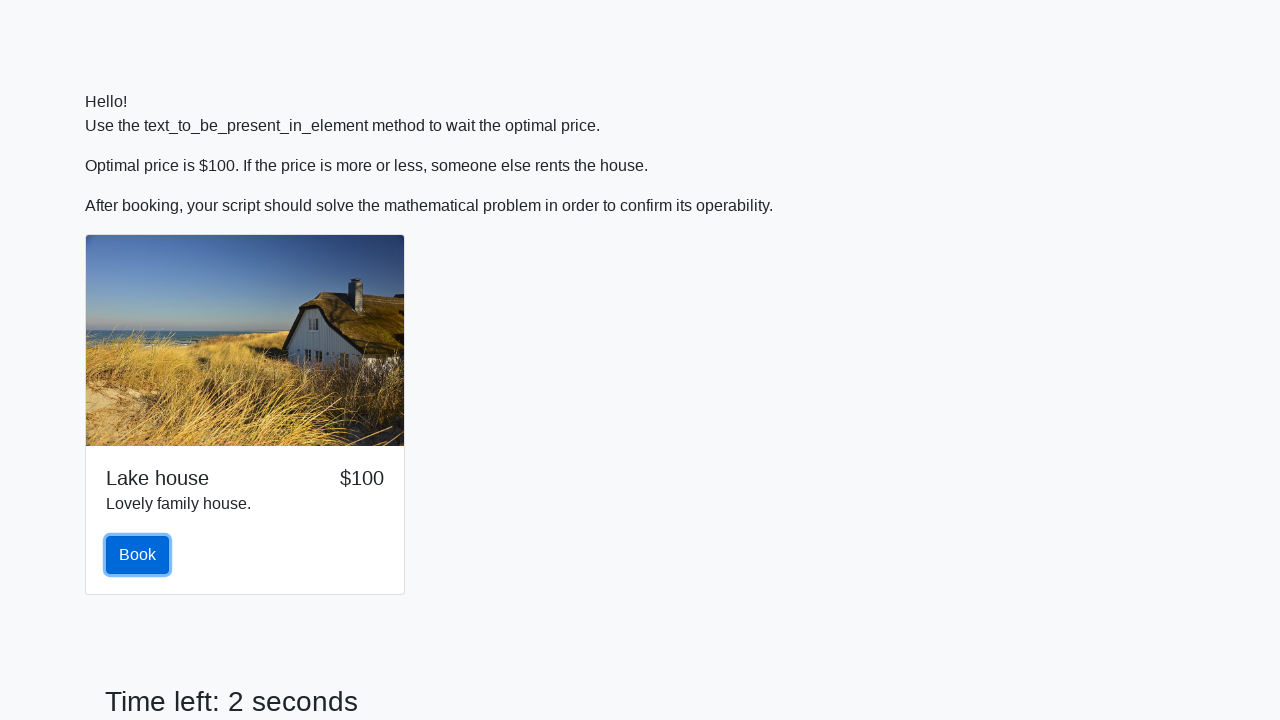

Calculated result: 1.9030128702167166
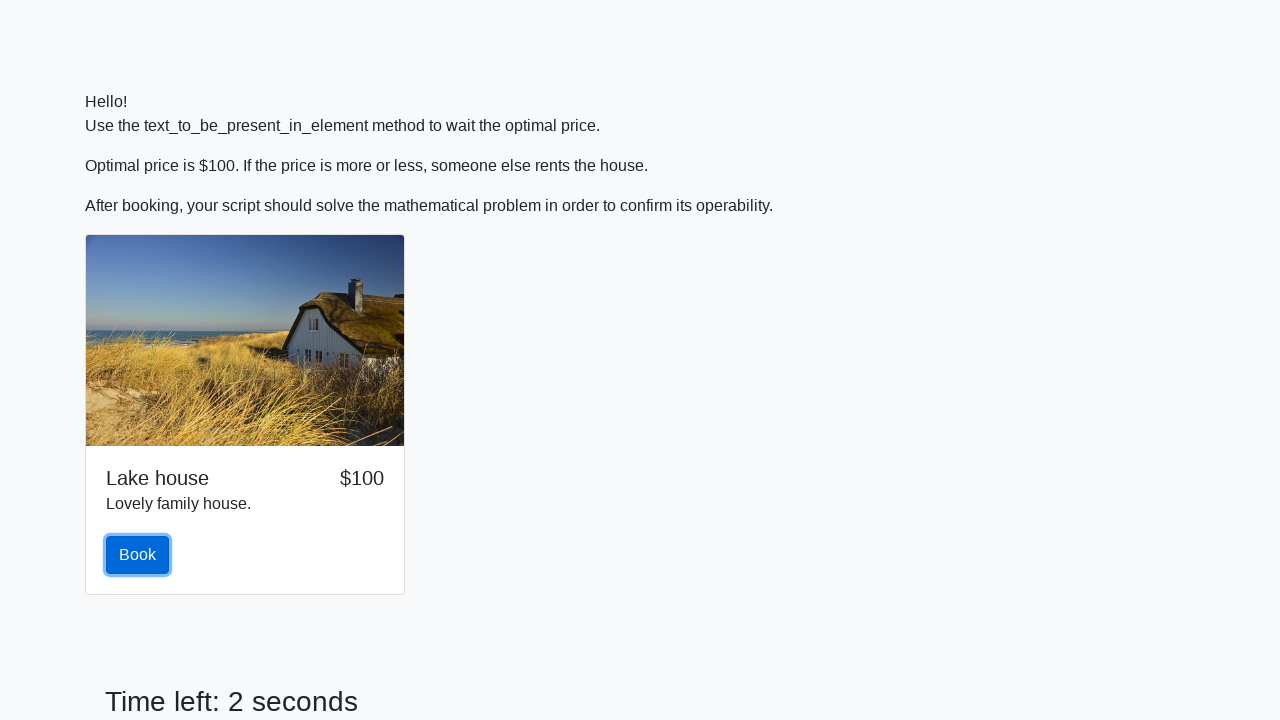

Filled answer field with calculated value on #answer
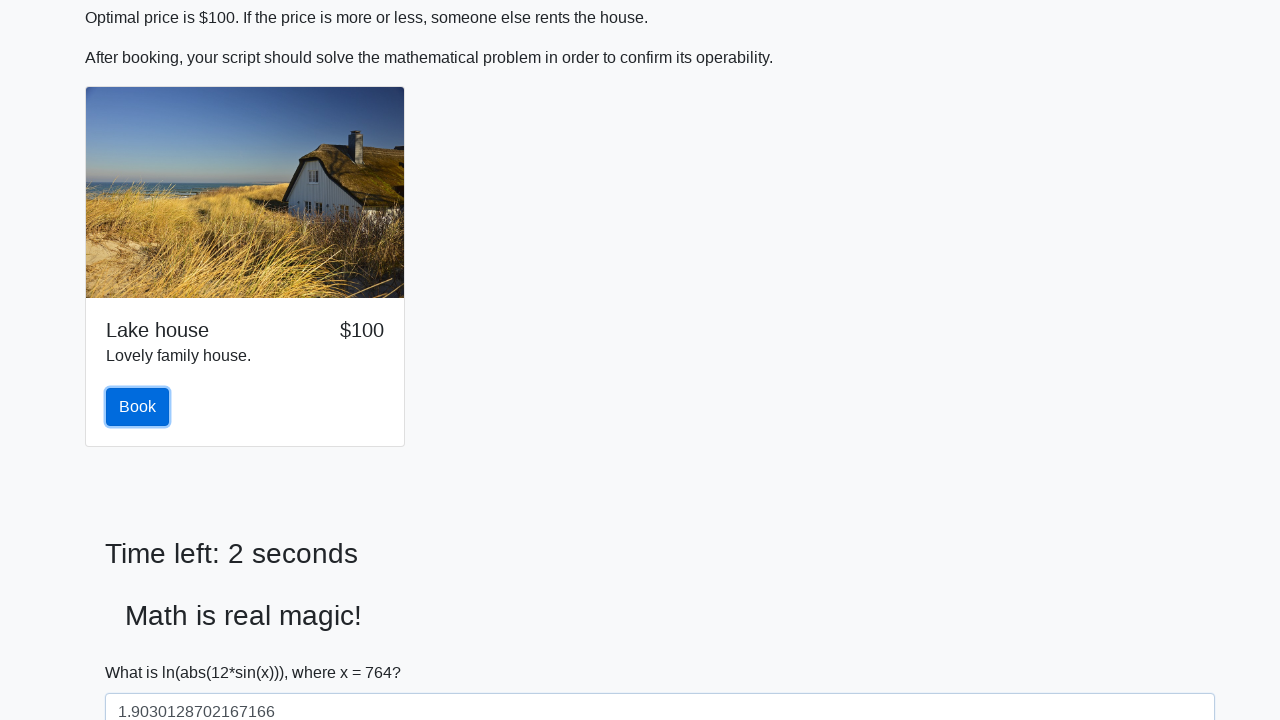

Submitted math problem answer at (143, 651) on .btn#solve
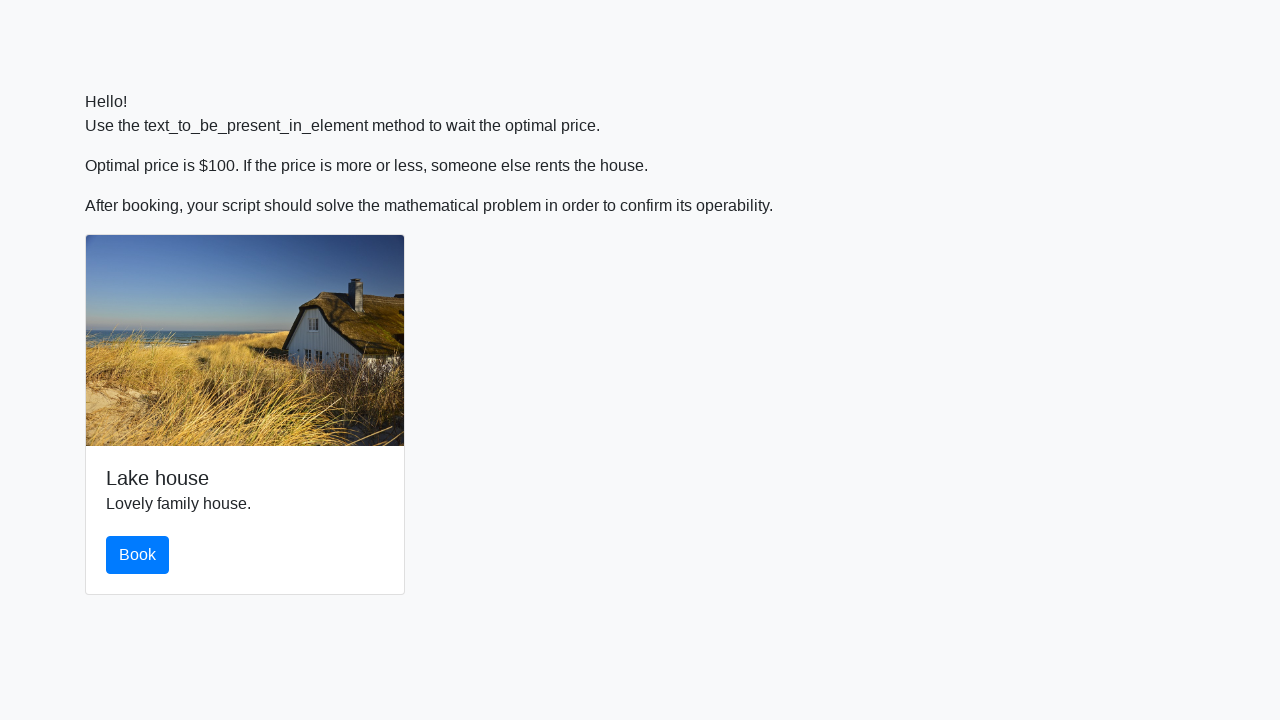

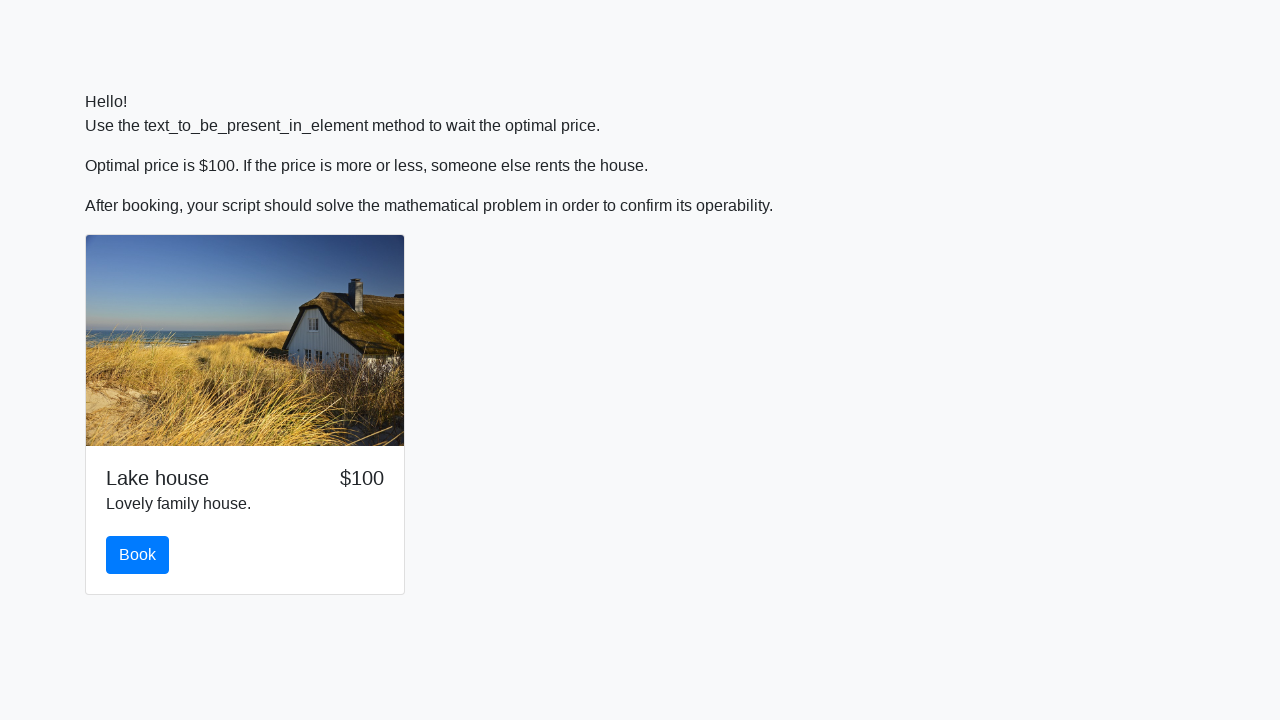